Tests the autocomplete widget functionality on DemoQA by navigating to the Widgets section, selecting Auto Complete, and interacting with both multiple and single autocomplete input fields using keyboard navigation.

Starting URL: https://demoqa.com/

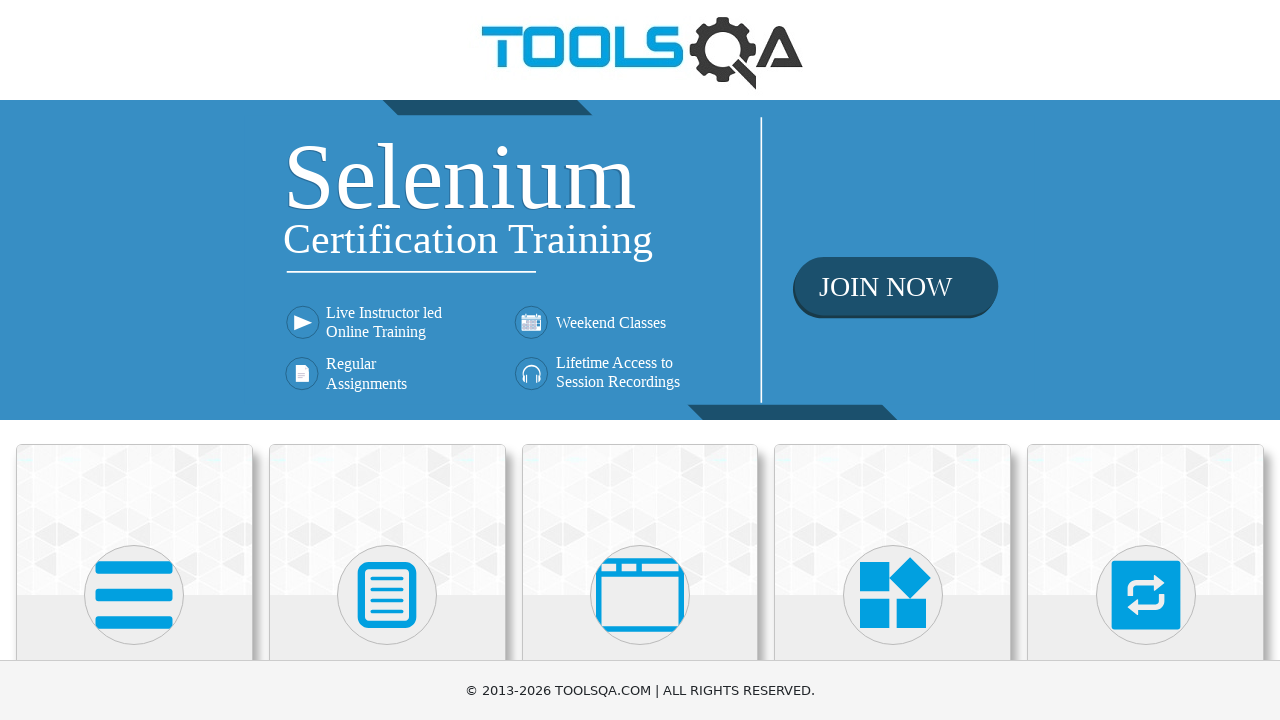

Scrolled down to view Widgets section
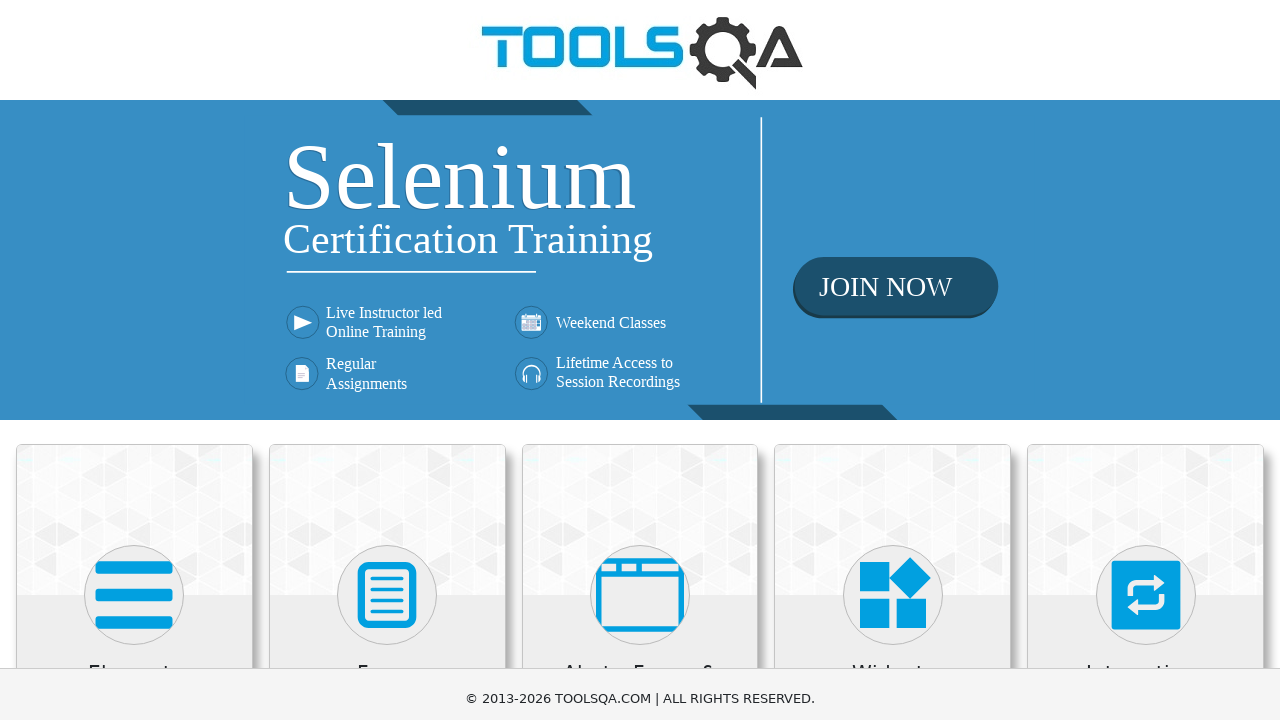

Clicked on Widgets card at (893, 12) on xpath=//h5[text()='Widgets']
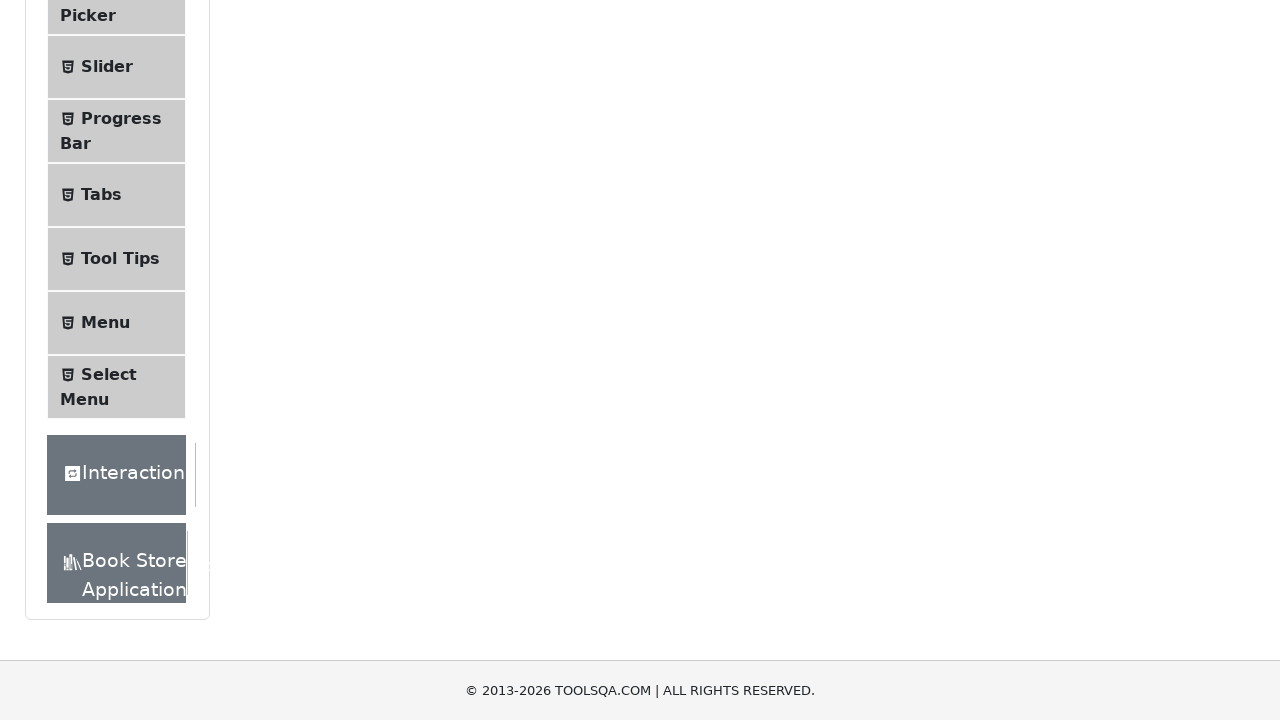

Clicked on Auto Complete menu item at (102, 348) on xpath=//*[text()='Auto Complete']
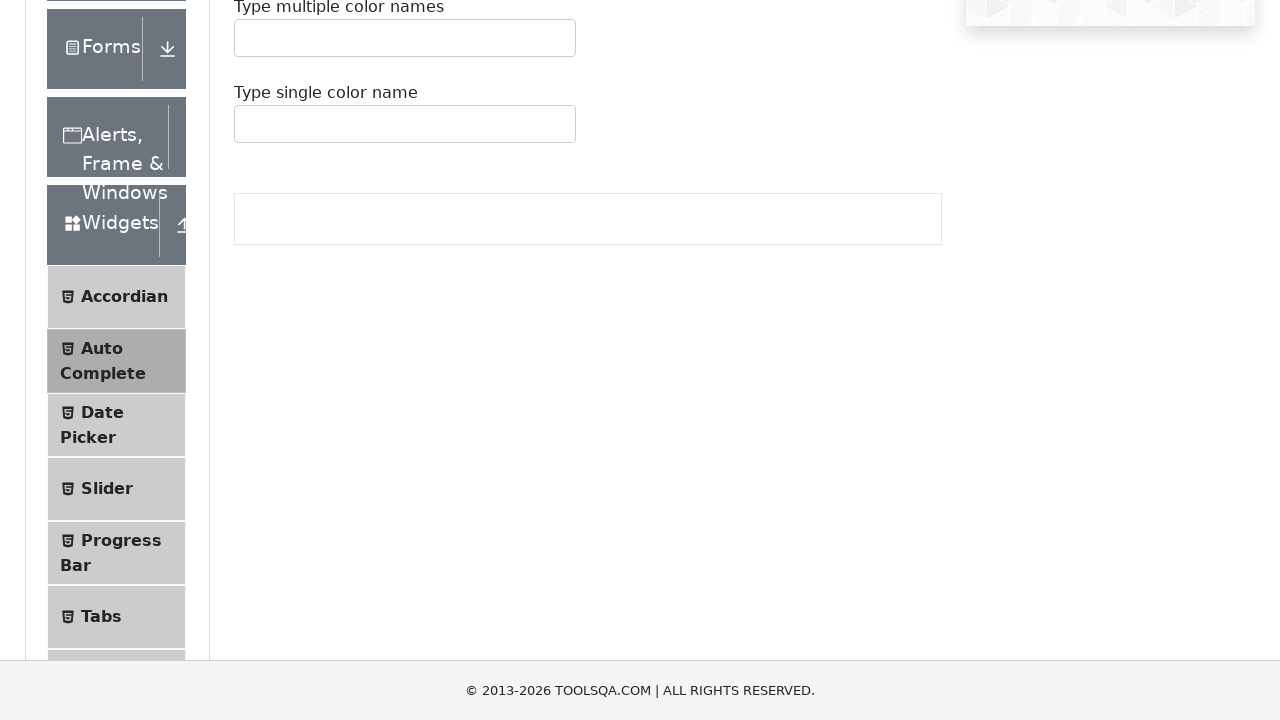

Filled multiple autocomplete input with 'Bl' on #autoCompleteMultipleInput
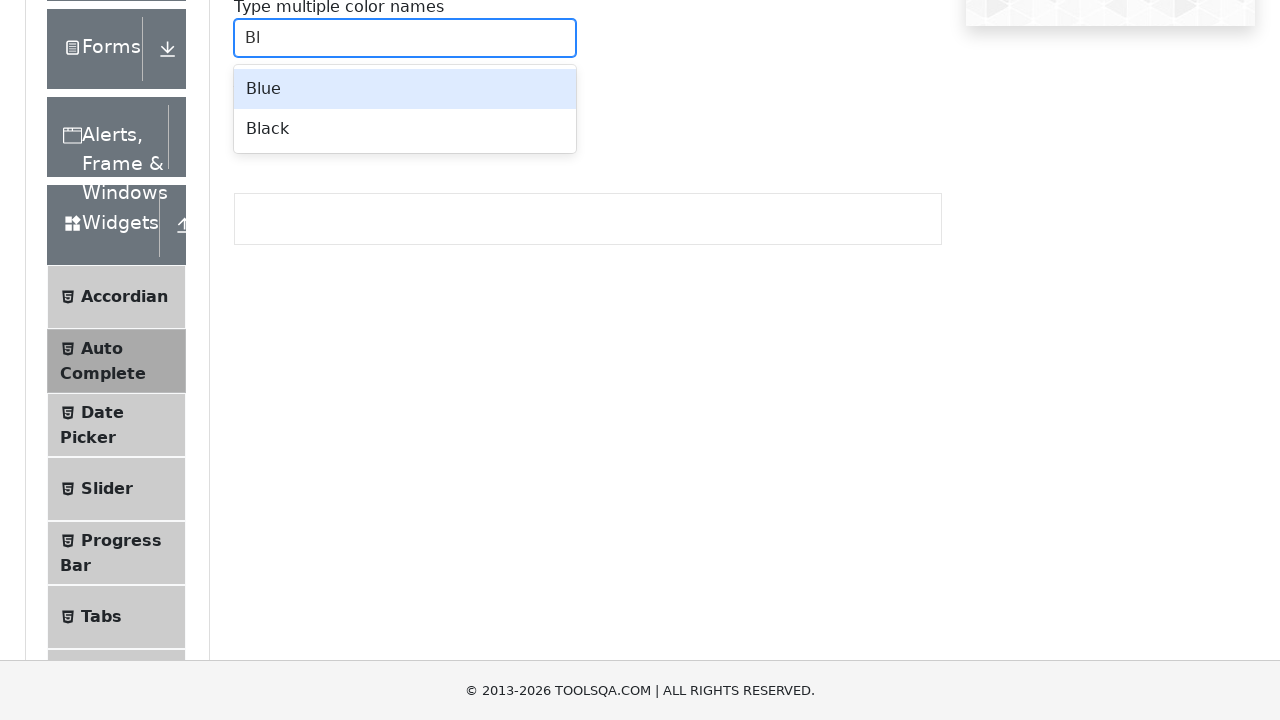

Pressed ArrowDown to navigate autocomplete suggestions
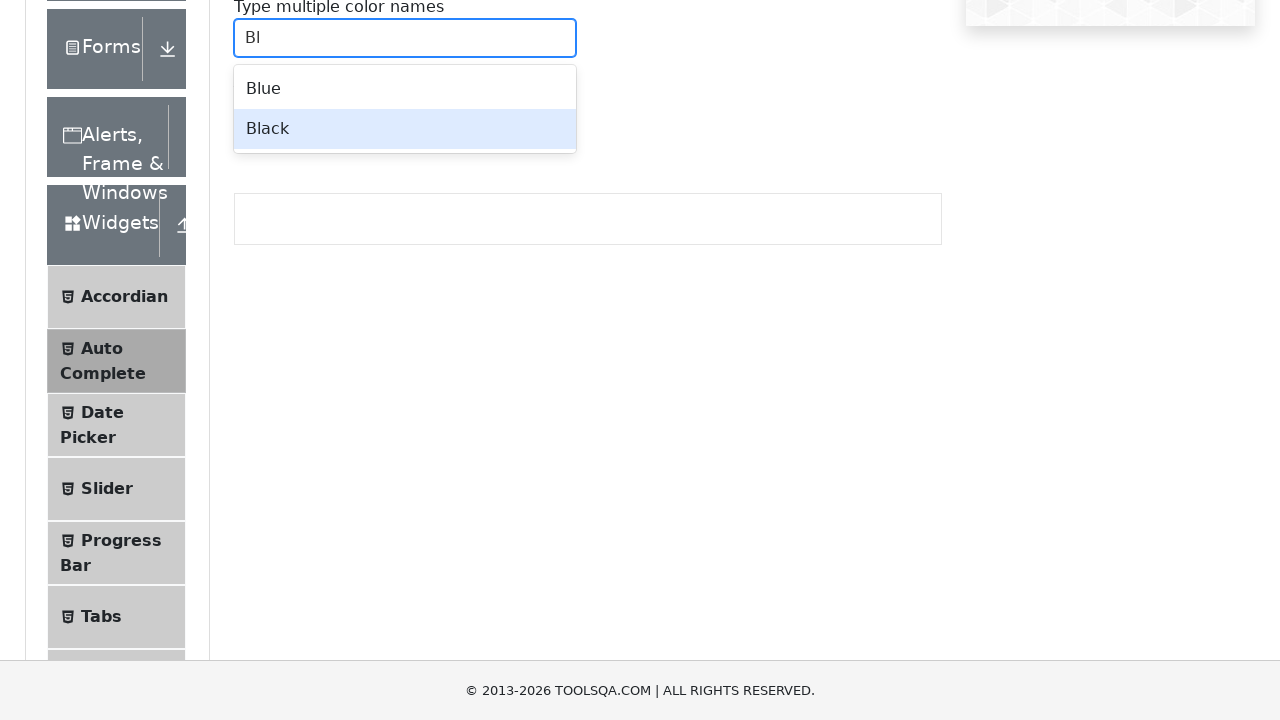

Pressed Enter to select autocomplete suggestion
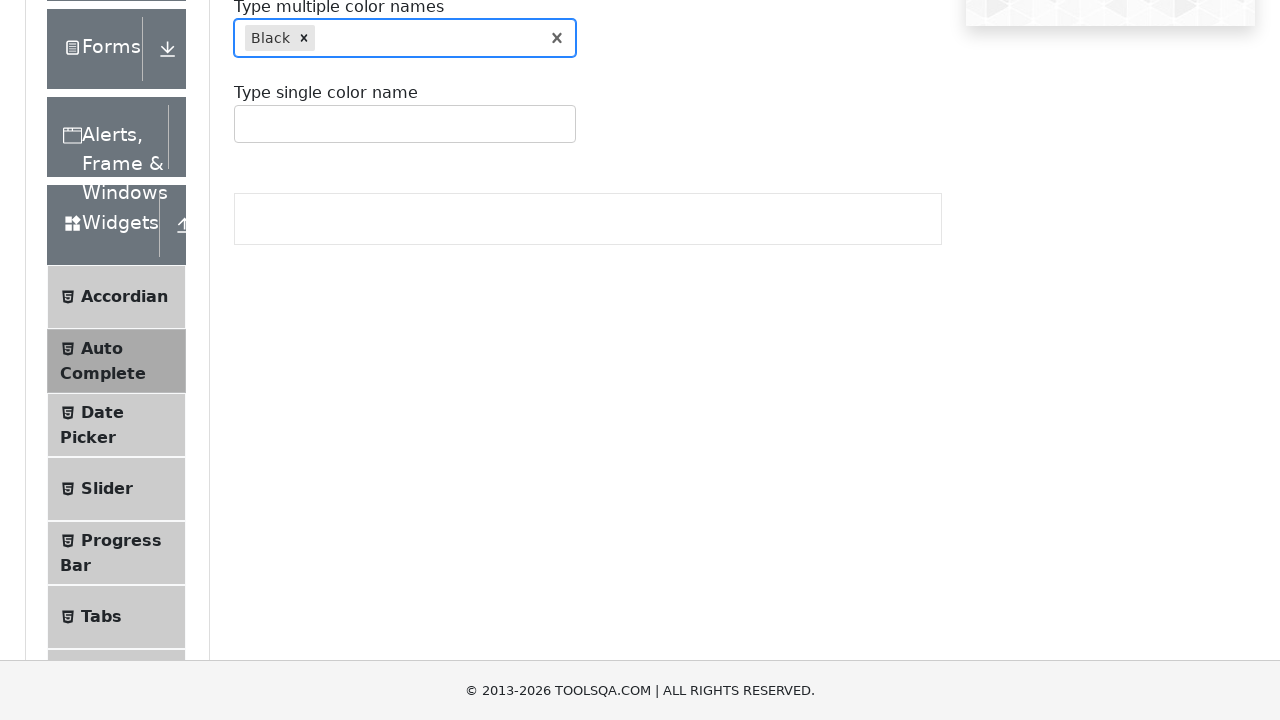

Filled single autocomplete input with 'R' on #autoCompleteSingleInput
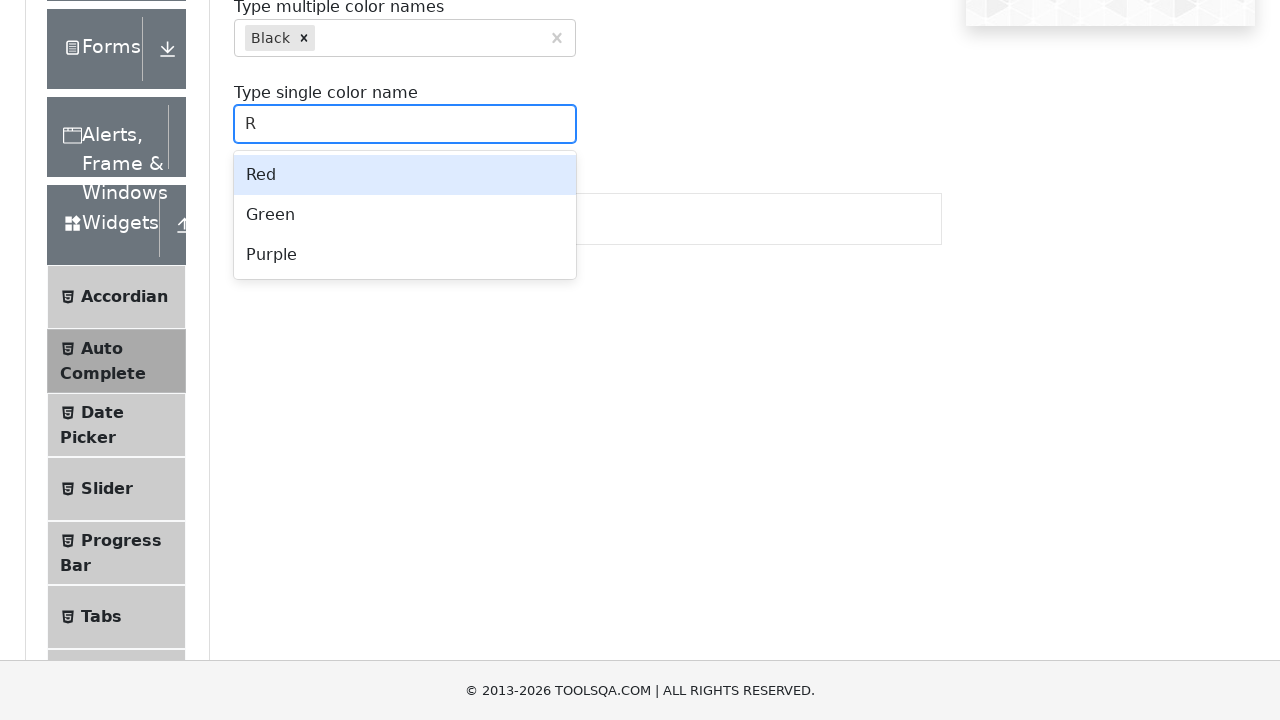

Pressed Enter to select single autocomplete suggestion
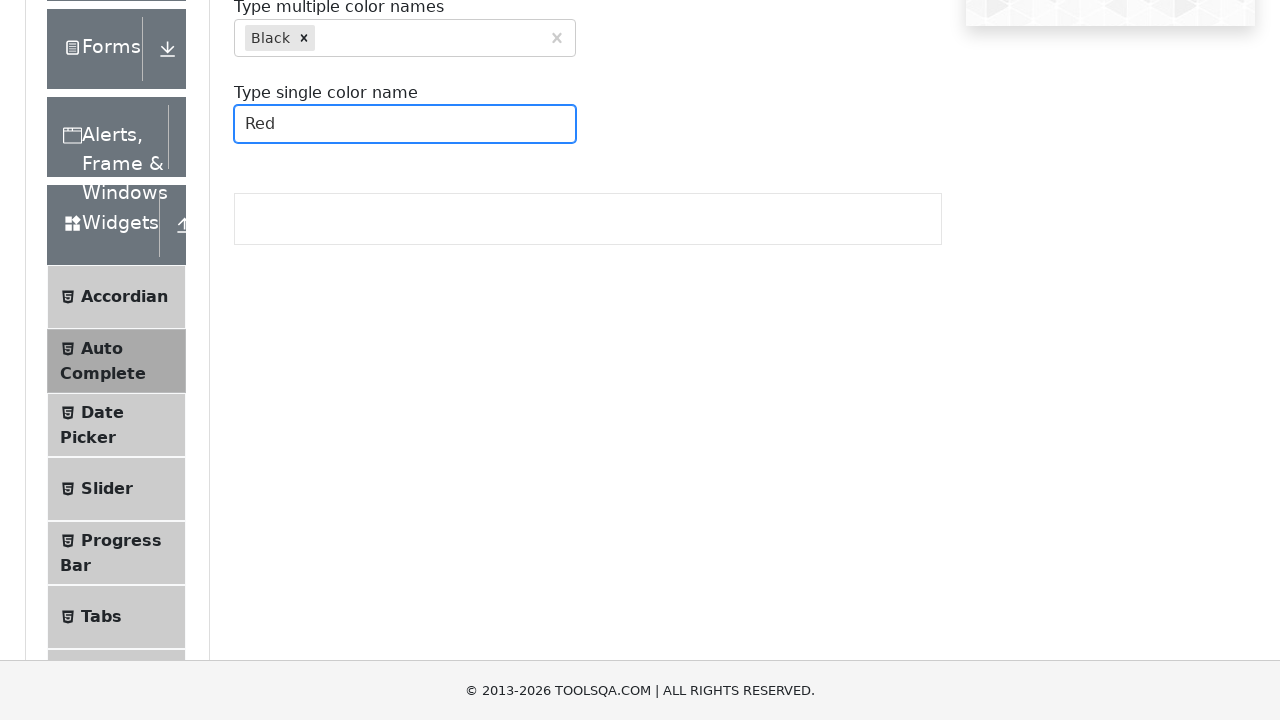

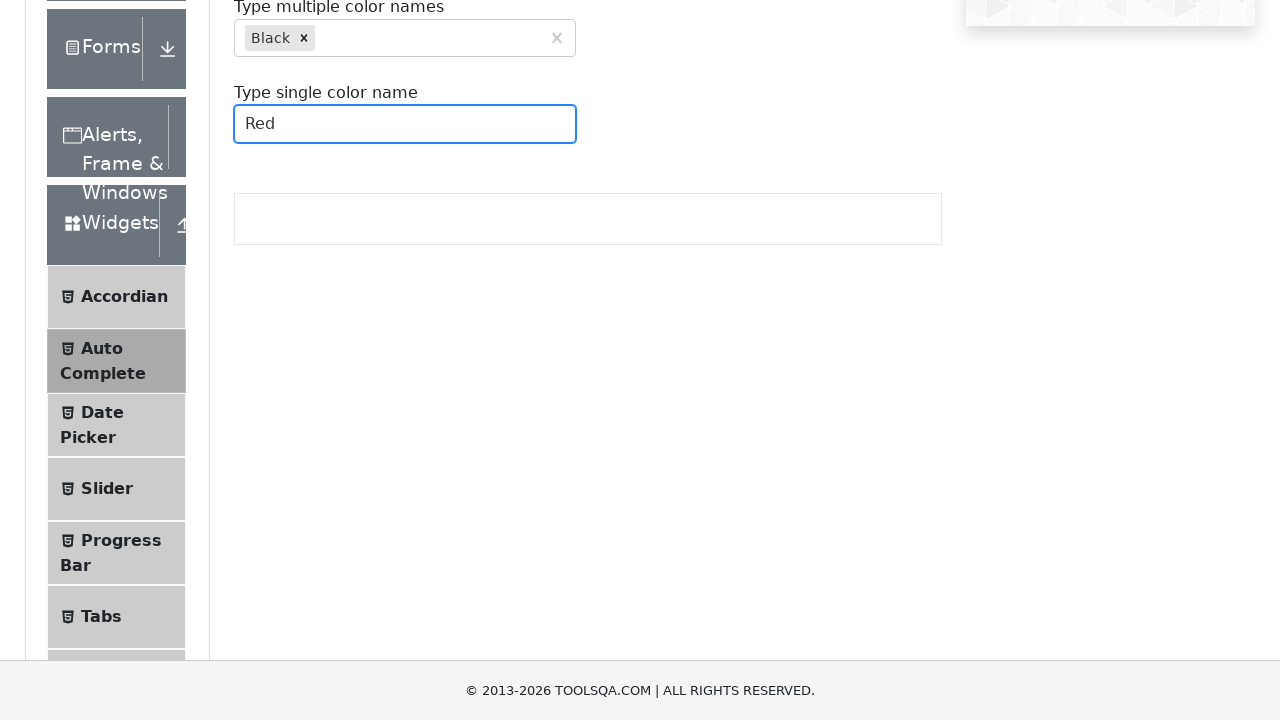